Tests the Agoda homepage by clicking on the "Create account" button to open the signup modal/flow

Starting URL: https://www.agoda.com/

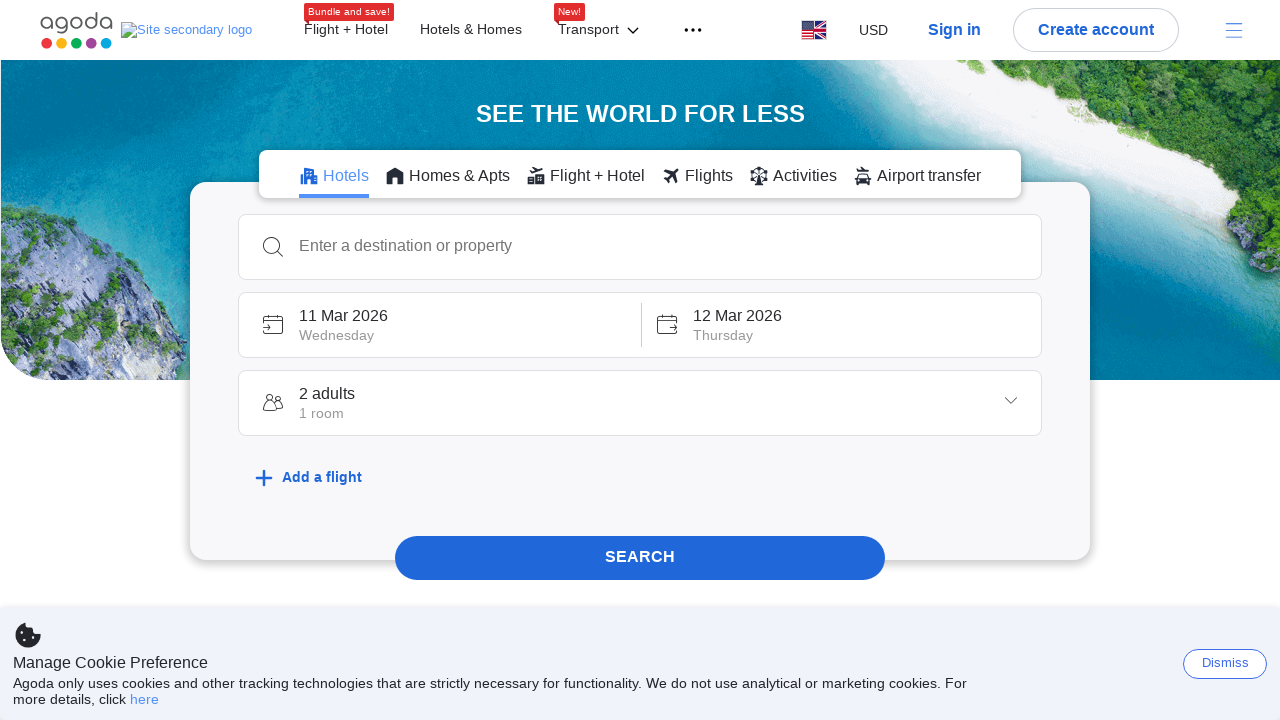

Navigated to Agoda homepage
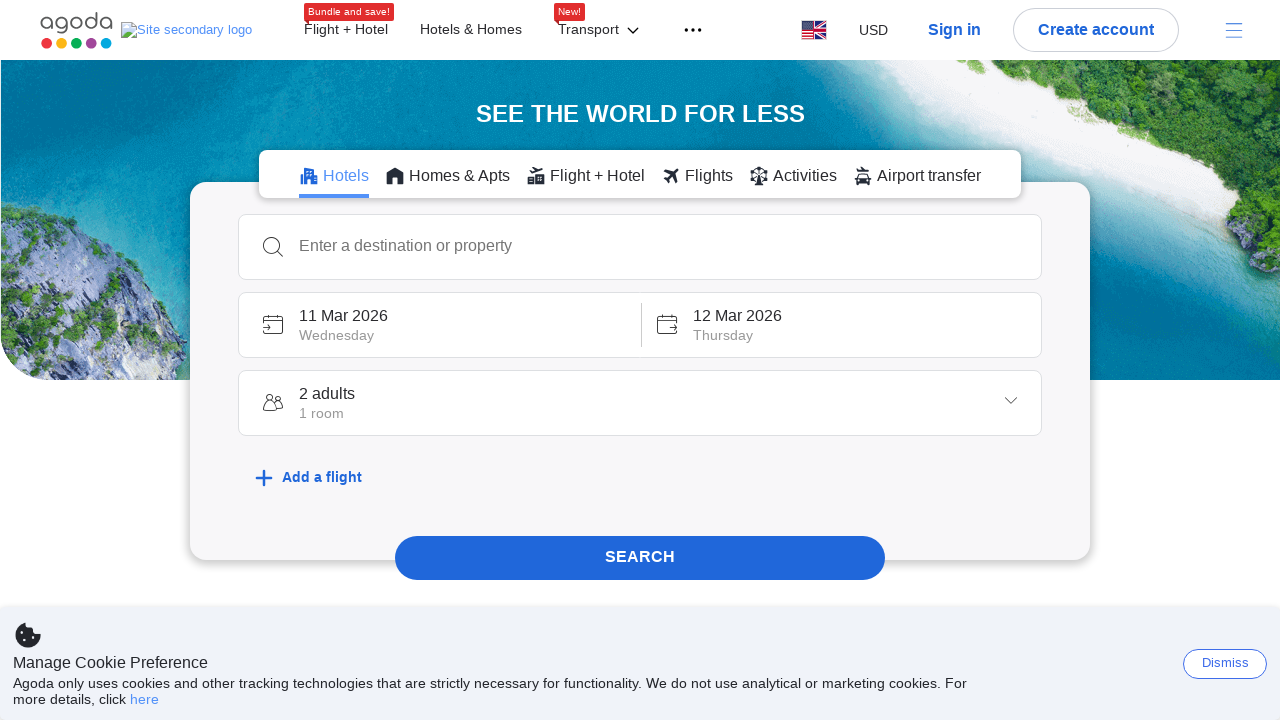

Clicked 'Create account' button to open signup modal/flow at (1096, 30) on button[data-element-name='sign-up-button']:has-text('Create account')
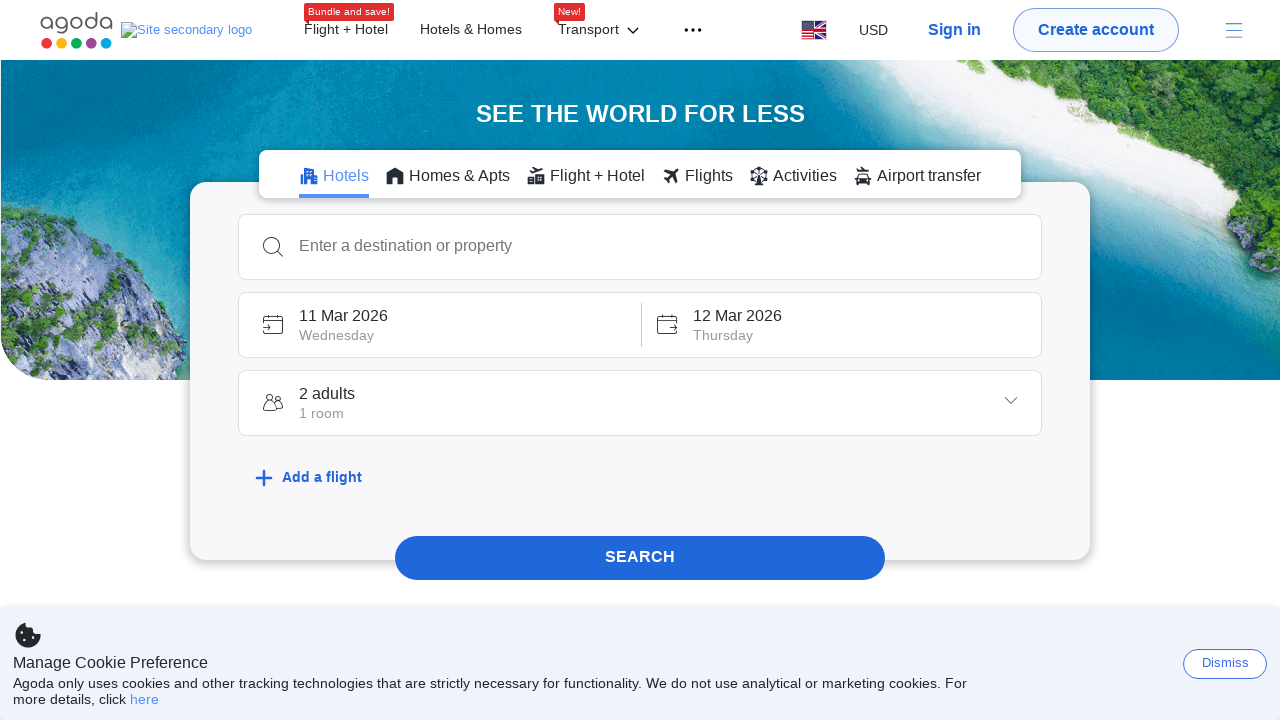

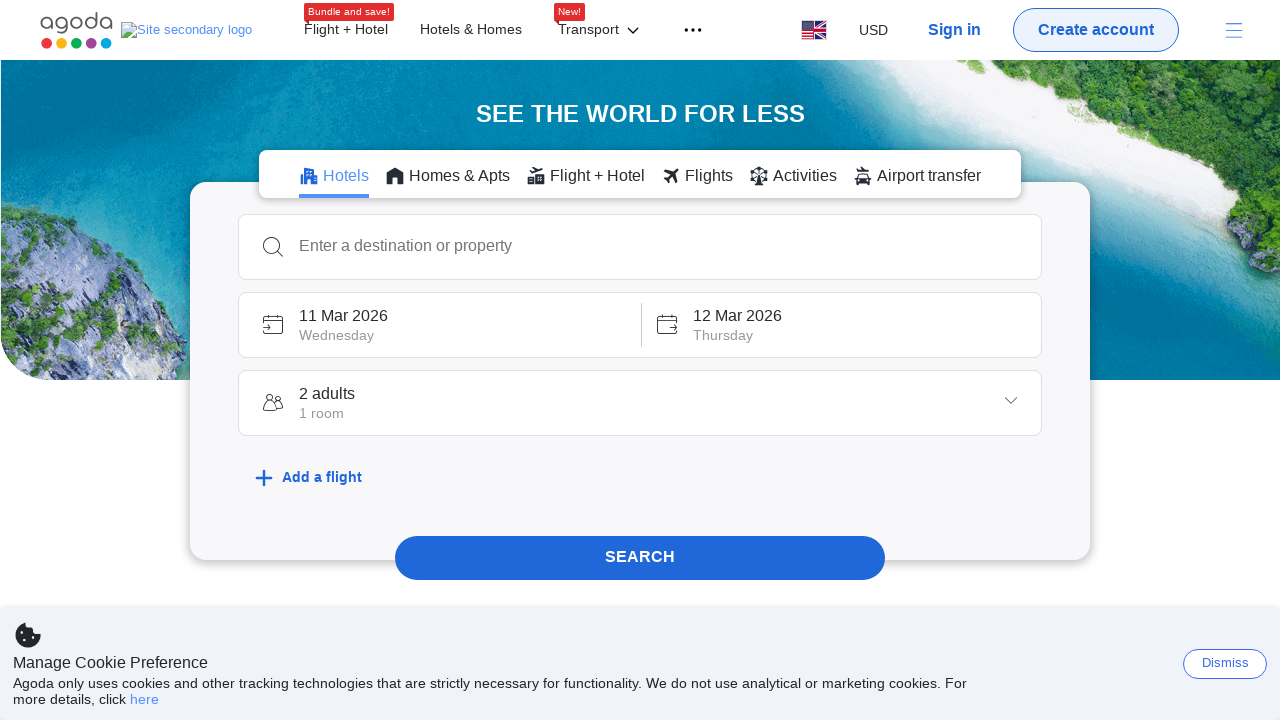